Navigates to a Douban celebrity photos page and waits for the page content to load

Starting URL: https://movie.douban.com/celebrity/1275260/photos/

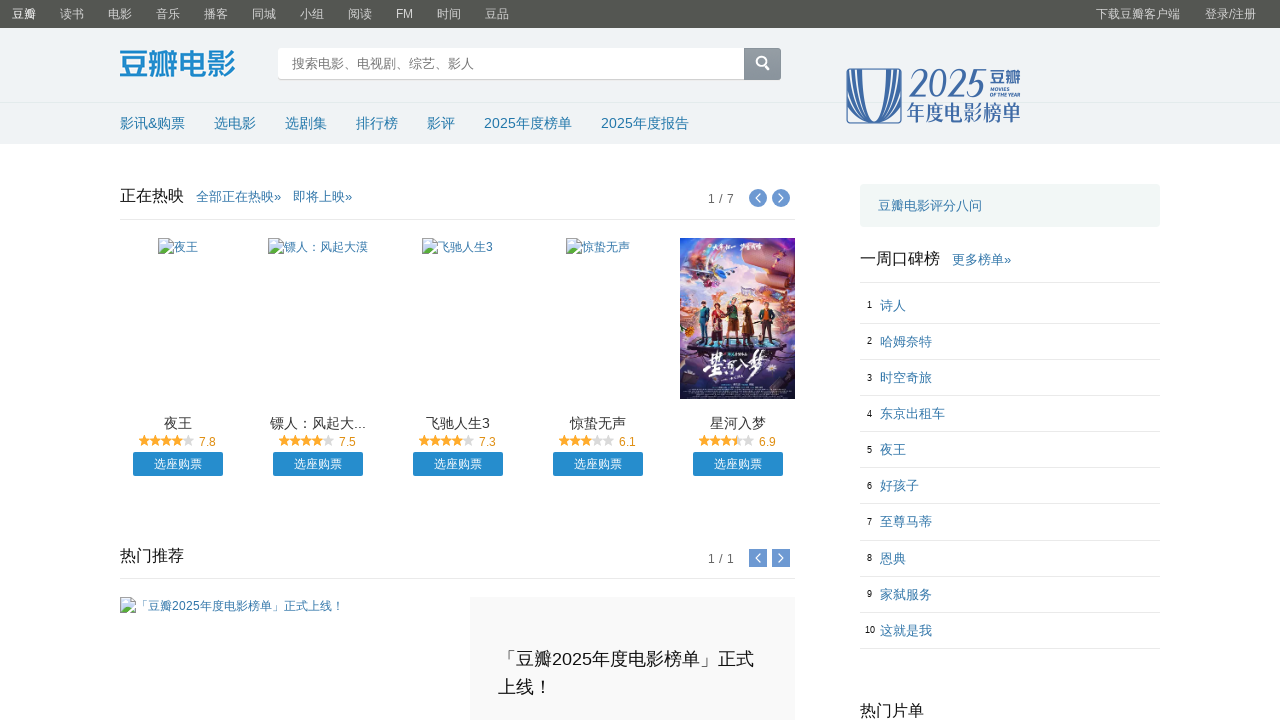

Navigated to Douban celebrity photos page
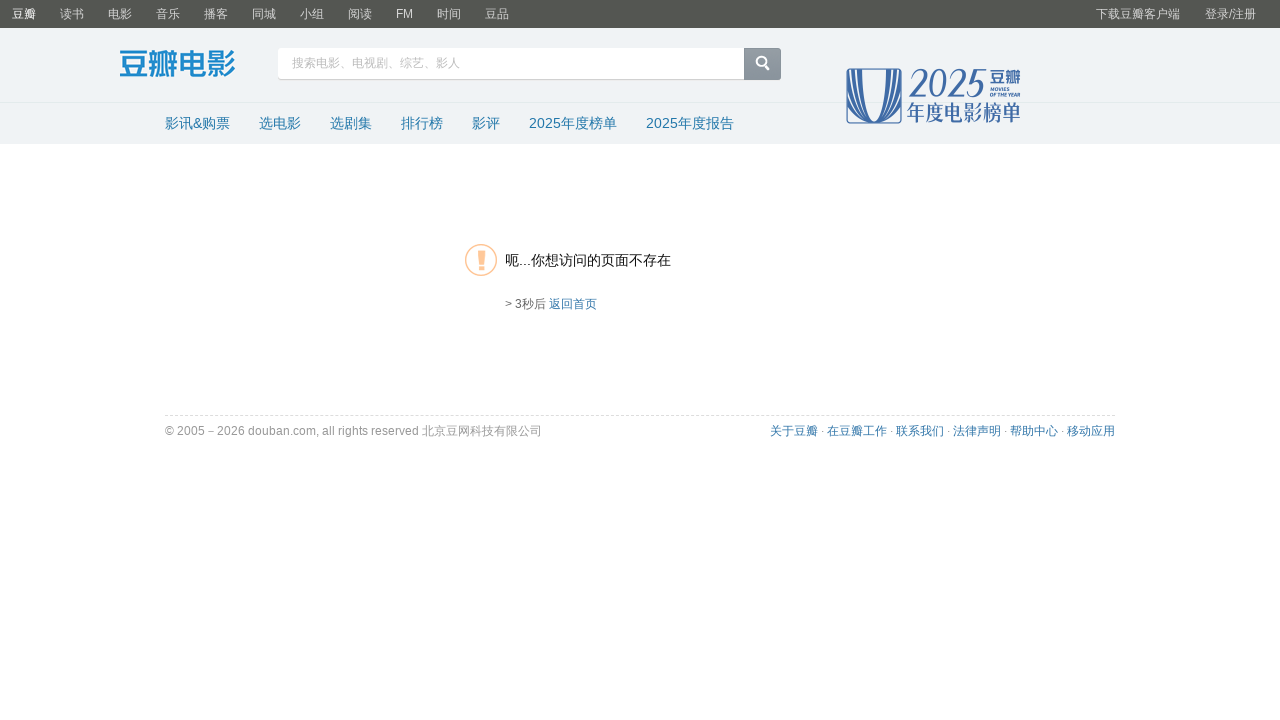

Page content loaded - body selector found
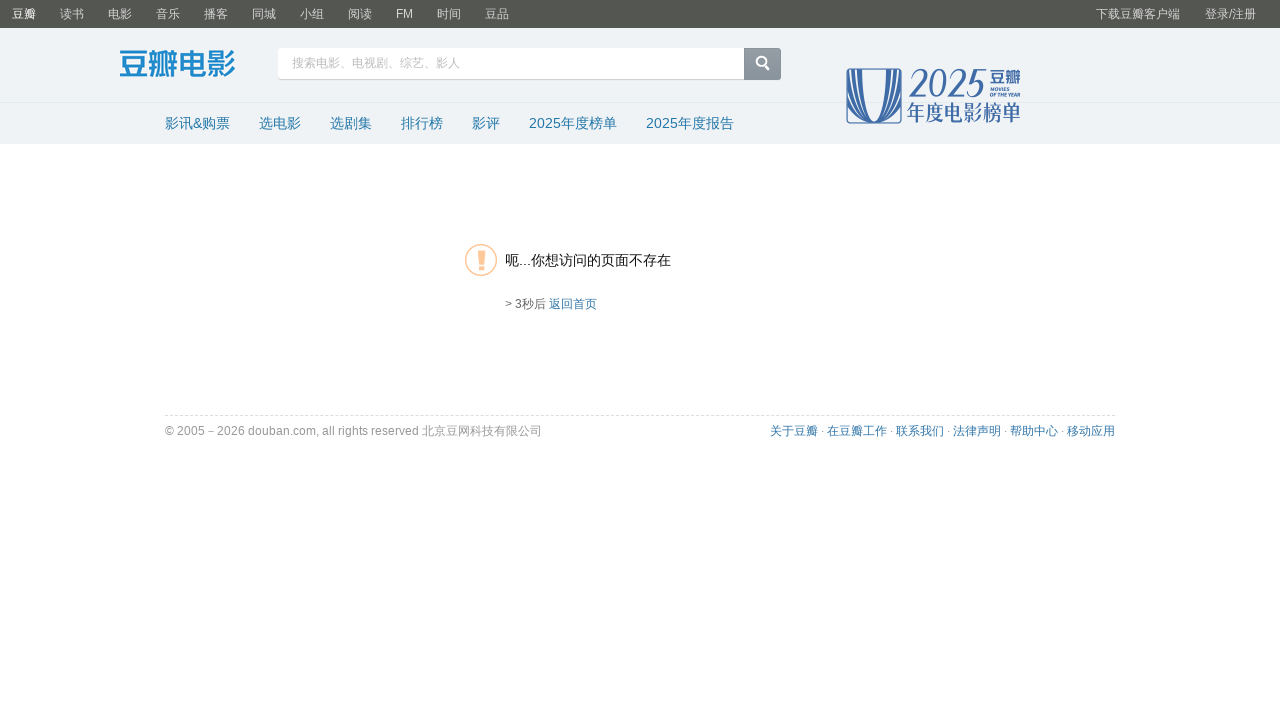

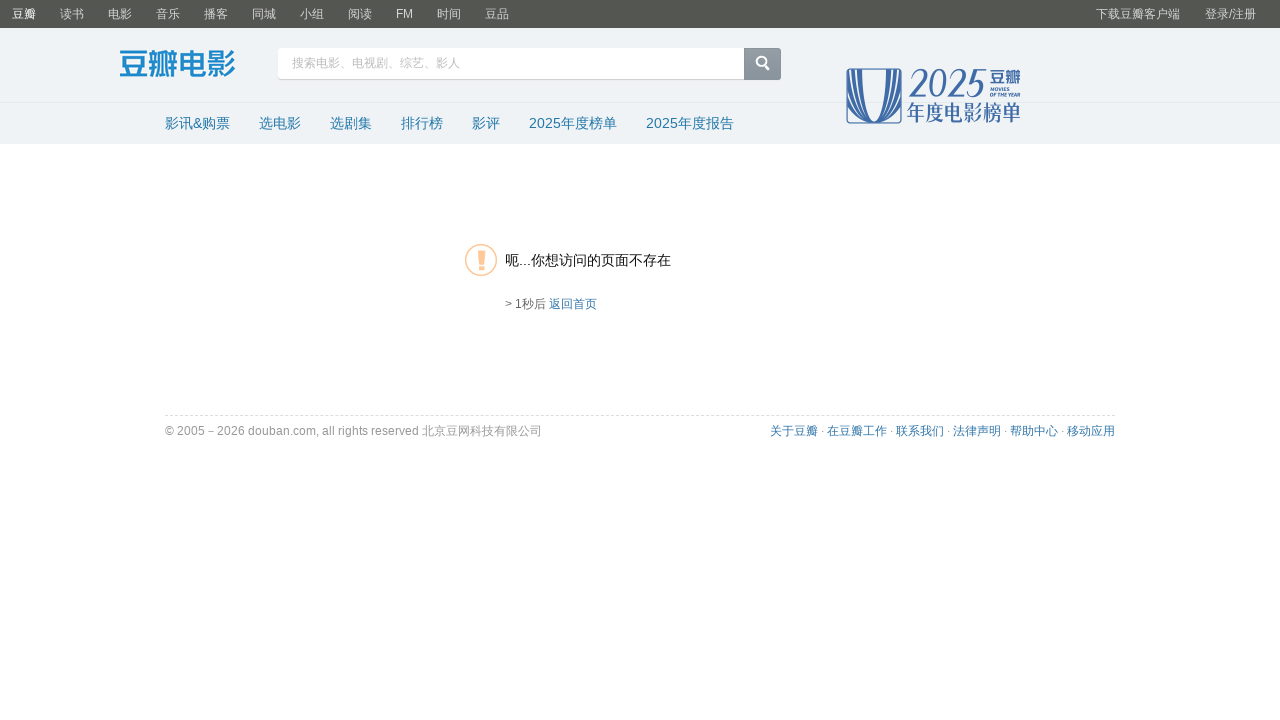